Tests opening a small modal dialog and closing it

Starting URL: https://demoqa.com/modal-dialogs

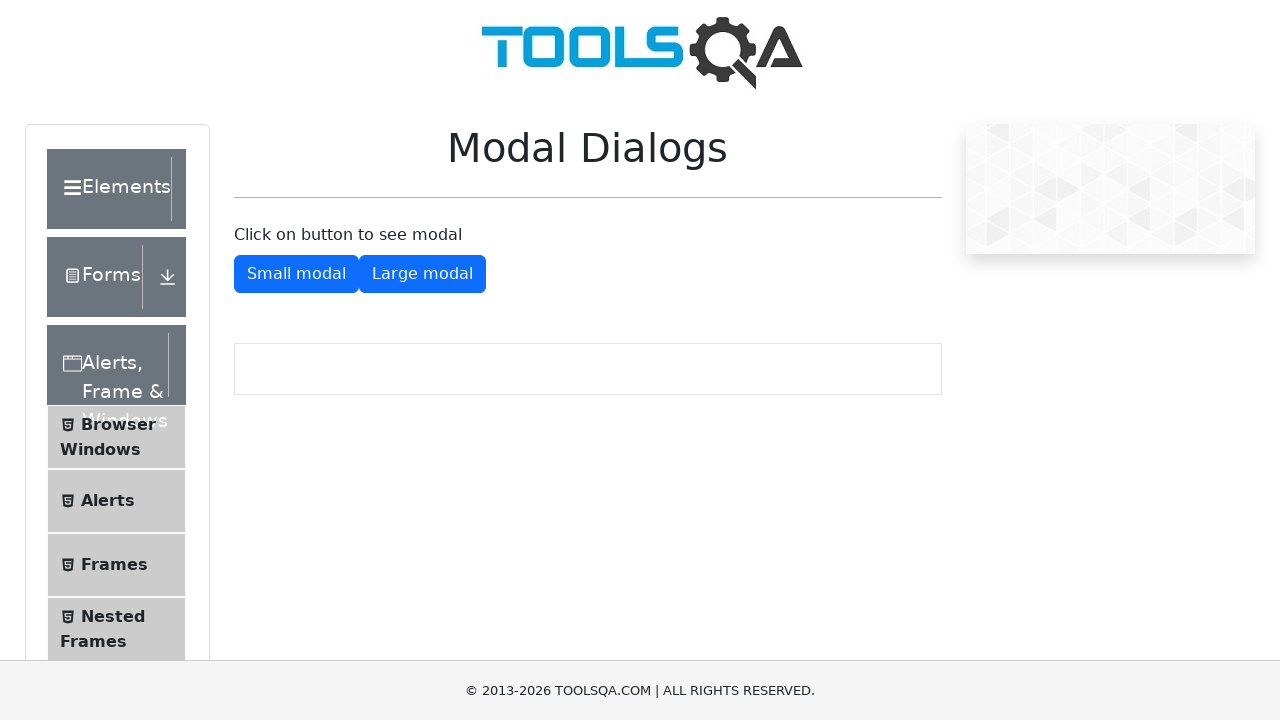

Clicked button to open small modal dialog at (296, 274) on #showSmallModal
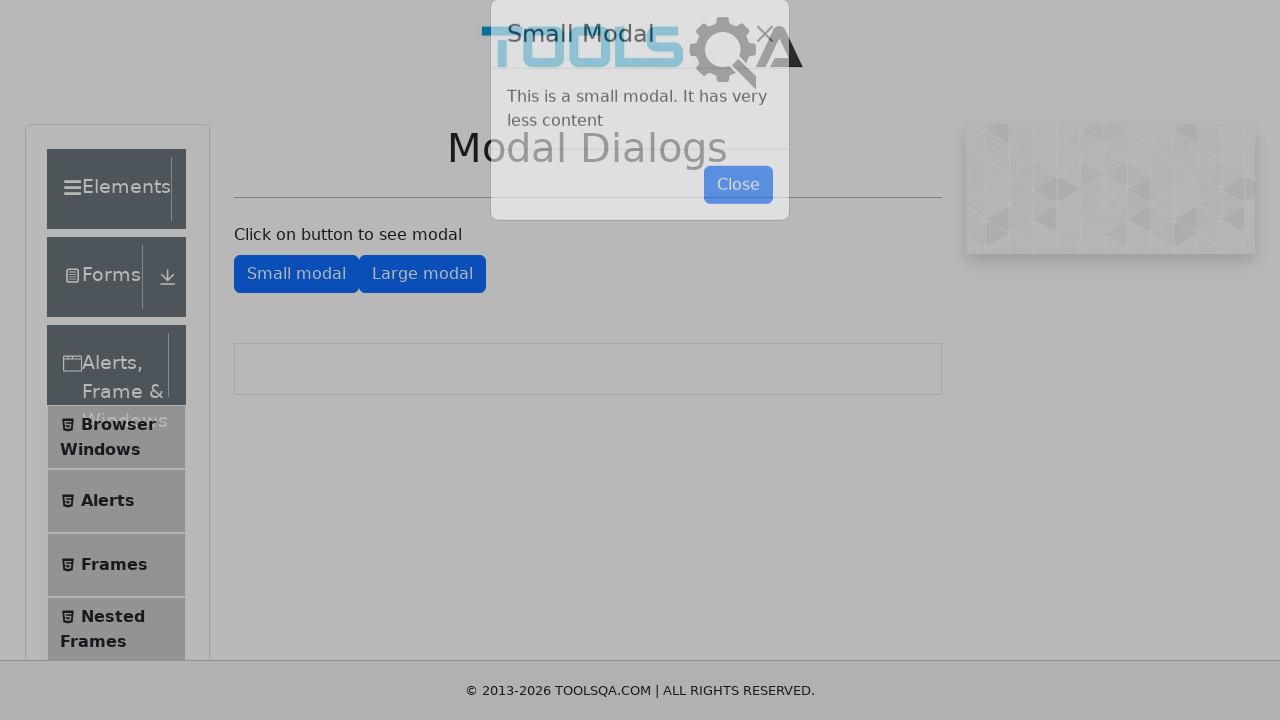

Clicked button to close small modal dialog at (738, 214) on #closeSmallModal
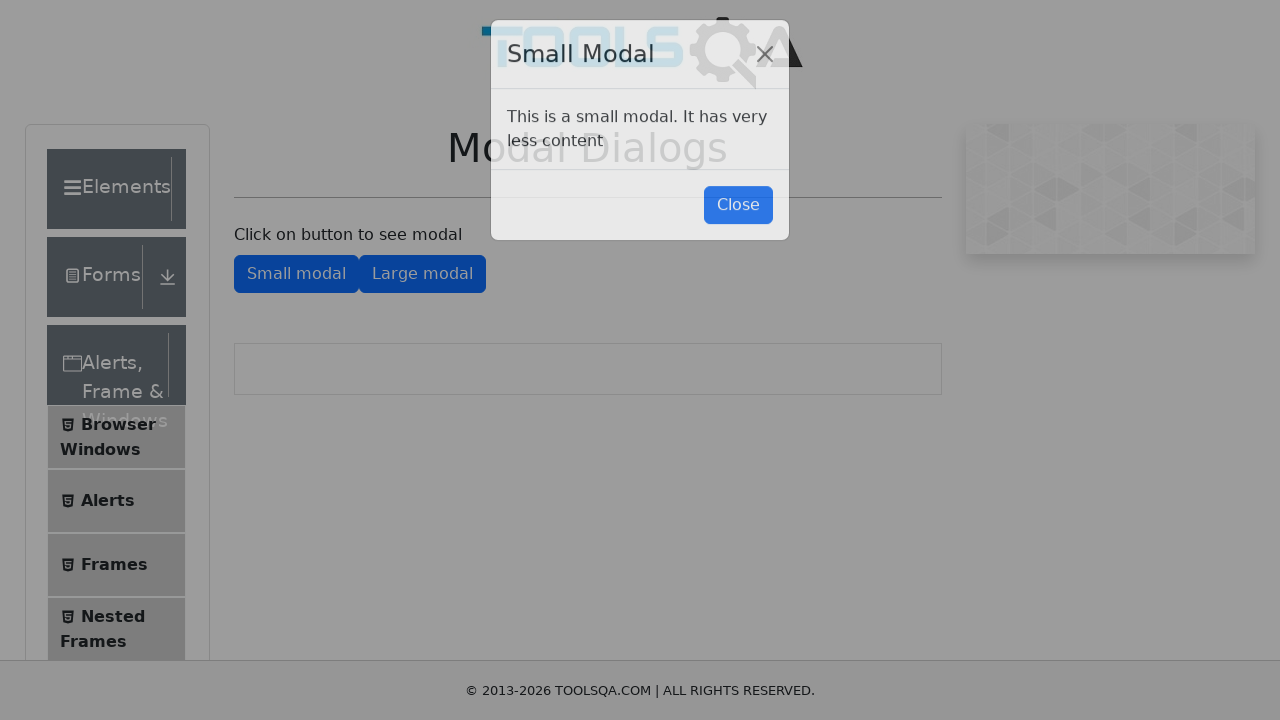

Verified large modal button is visible
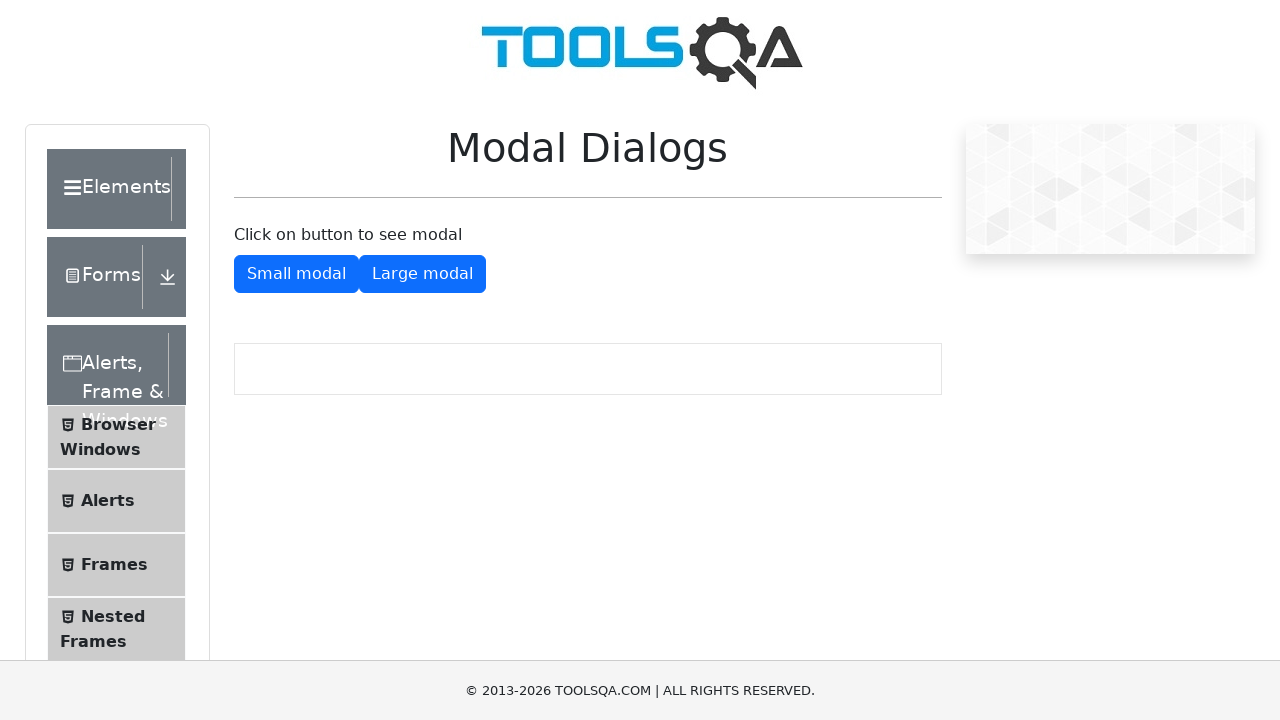

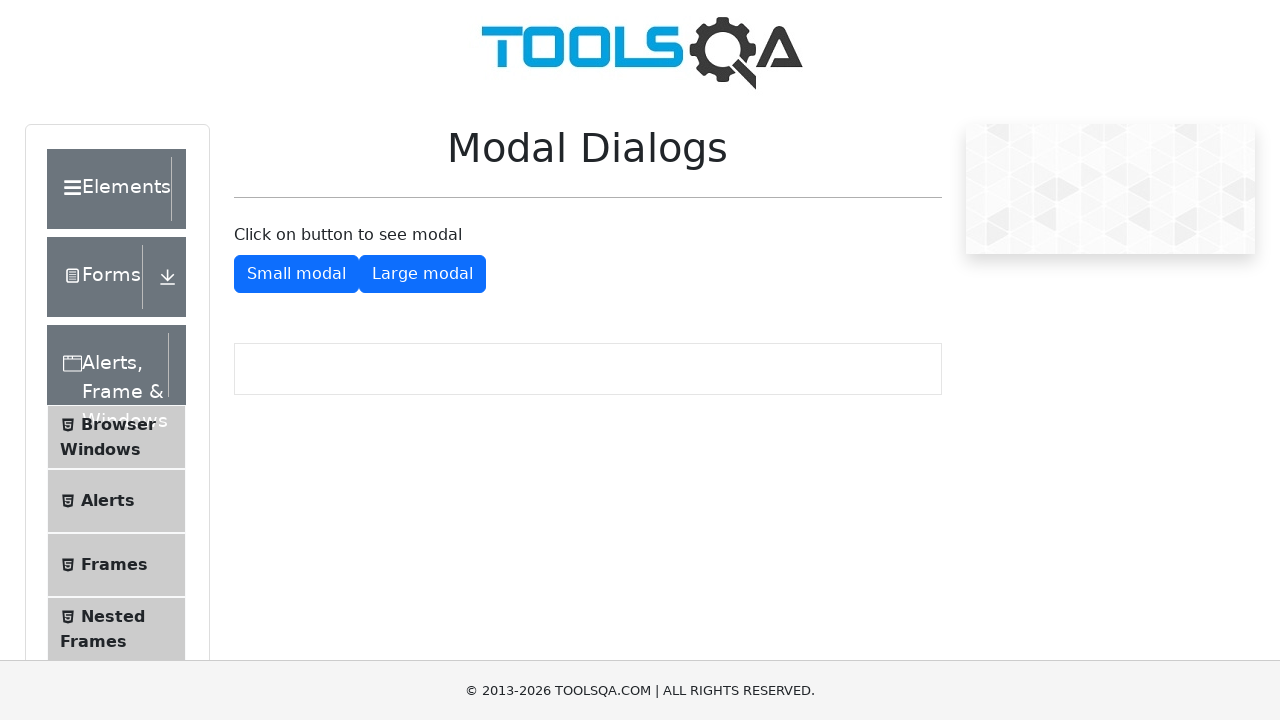